Tests search functionality on OpenCart demo site by searching for "ipod" and verifying all returned product names contain the search term

Starting URL: http://opencart.abstracta.us/

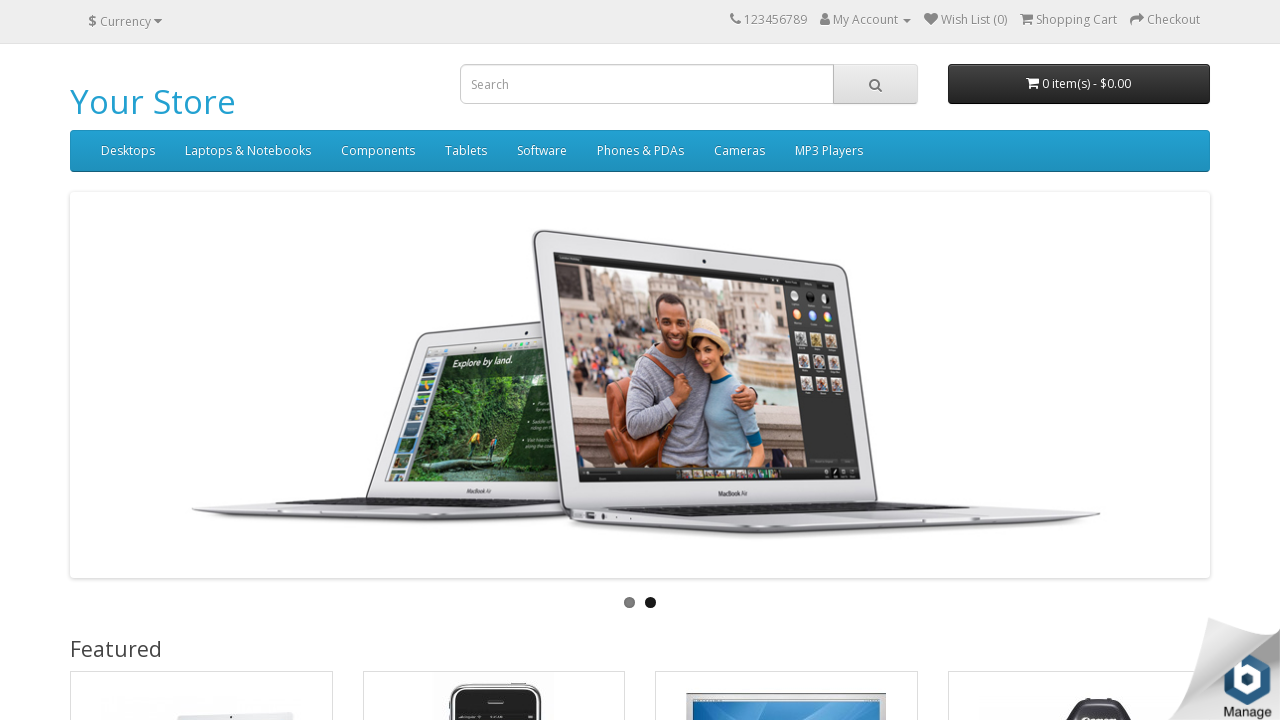

Filled search box with 'ipod' on input[name='search']
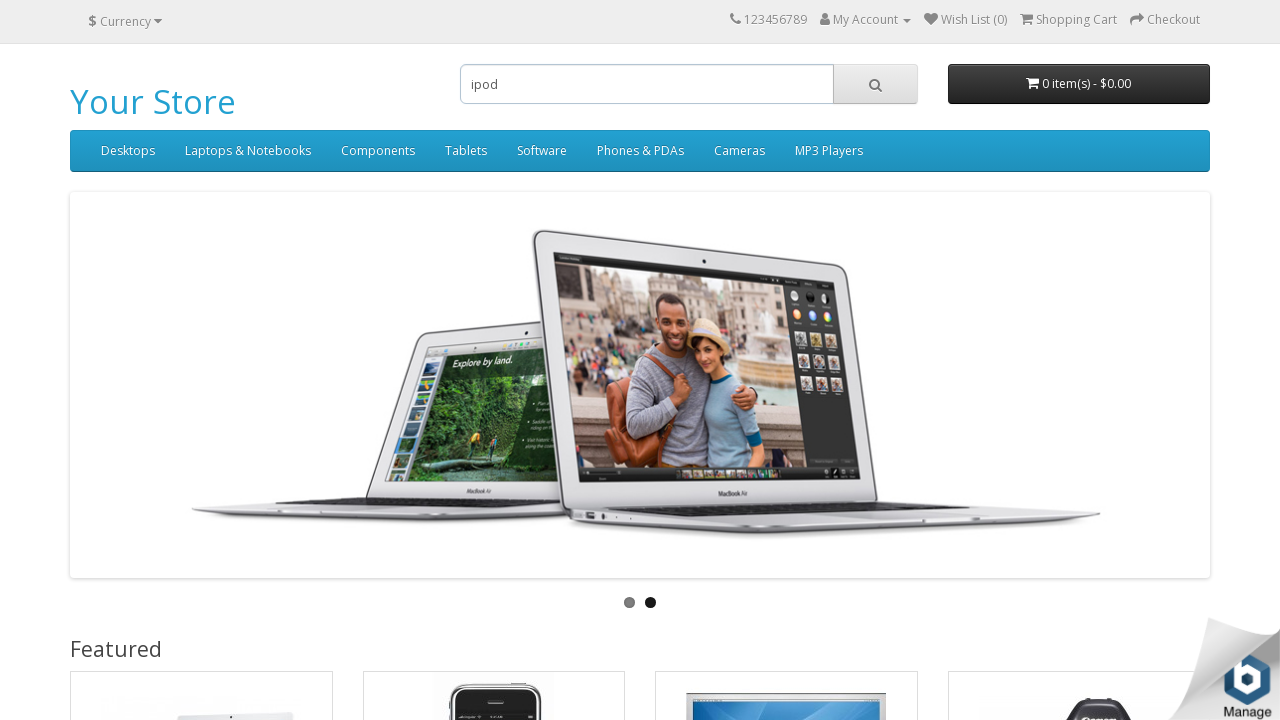

Pressed Enter to submit search on input[name='search']
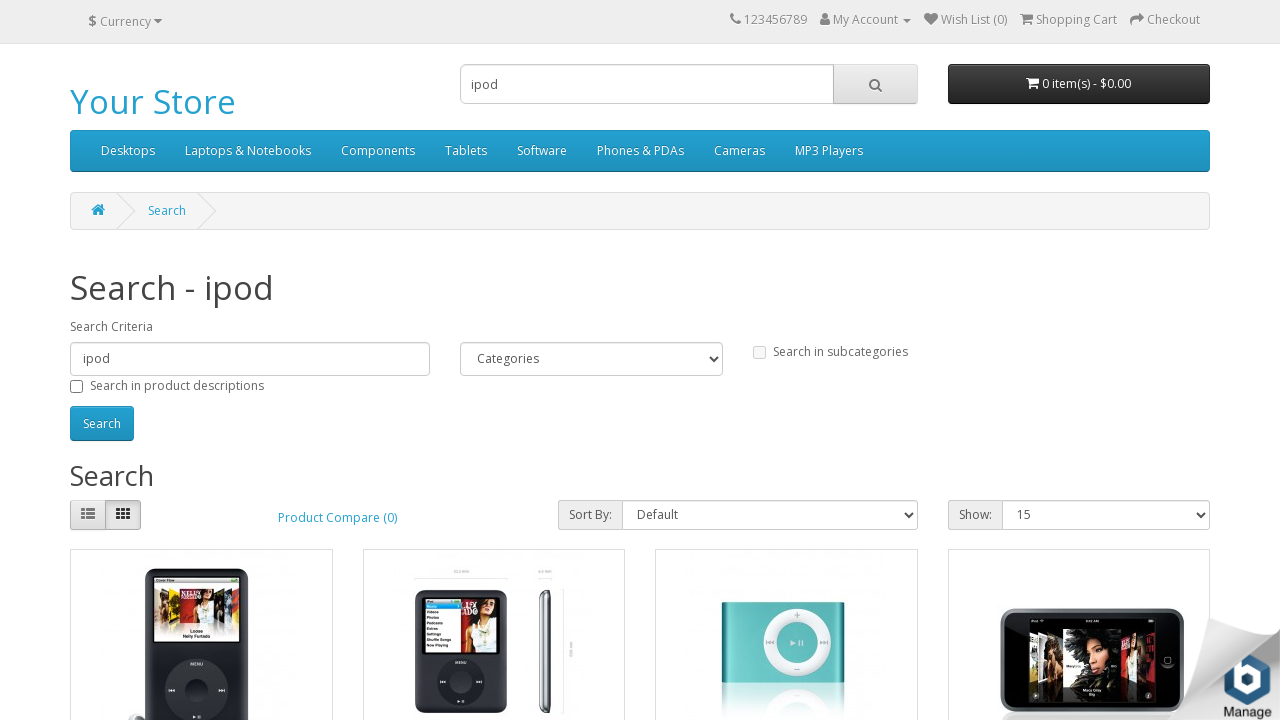

Search results loaded with product links
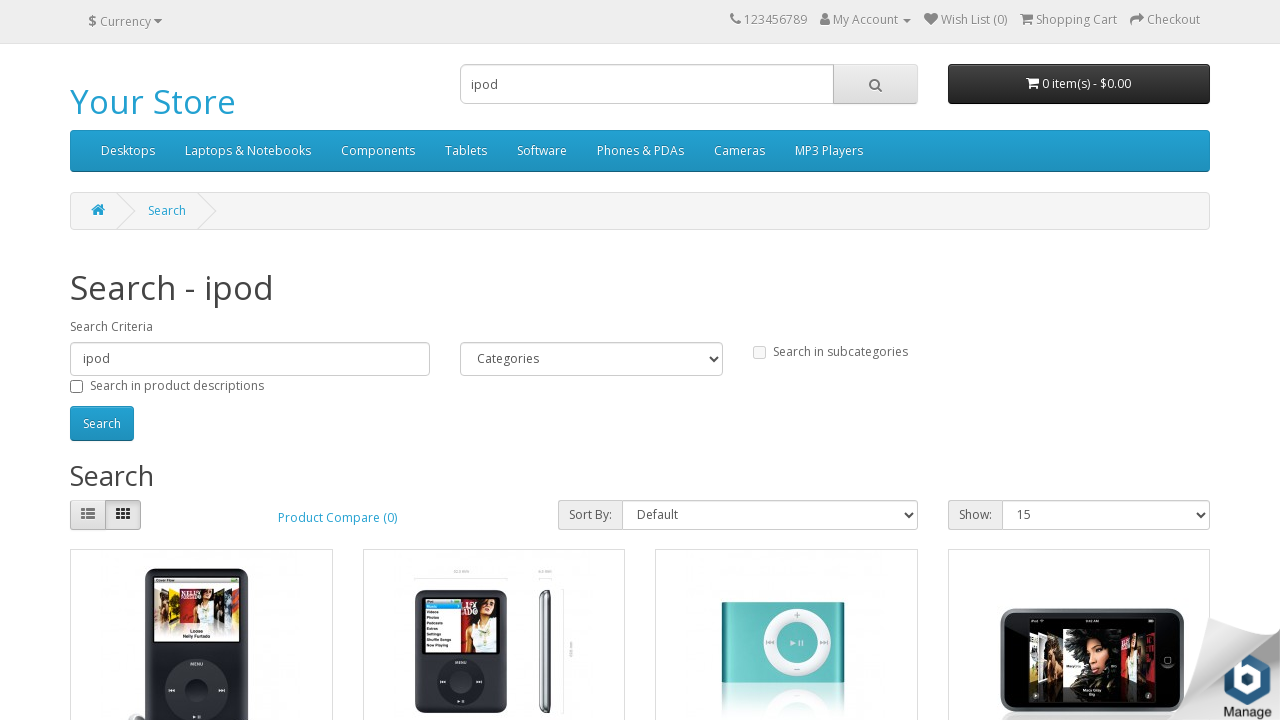

Verified product 'ipod classic' contains search term 'ipod'
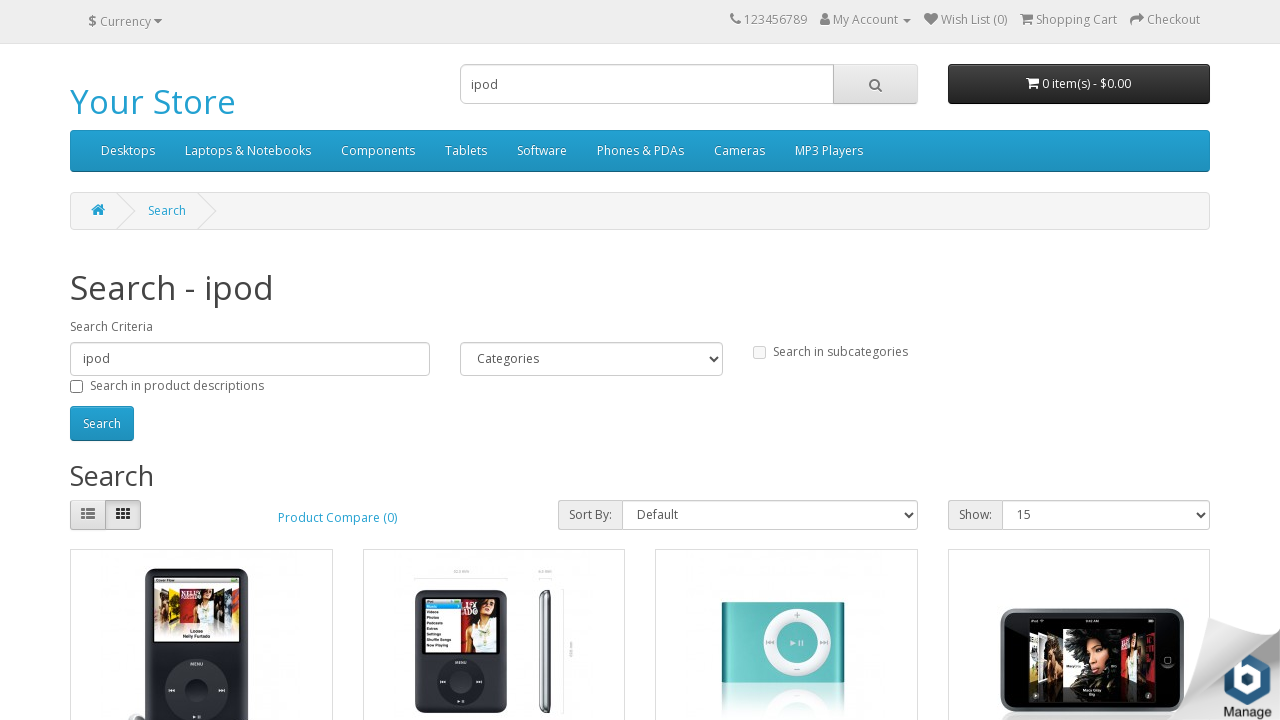

Verified product 'ipod nano' contains search term 'ipod'
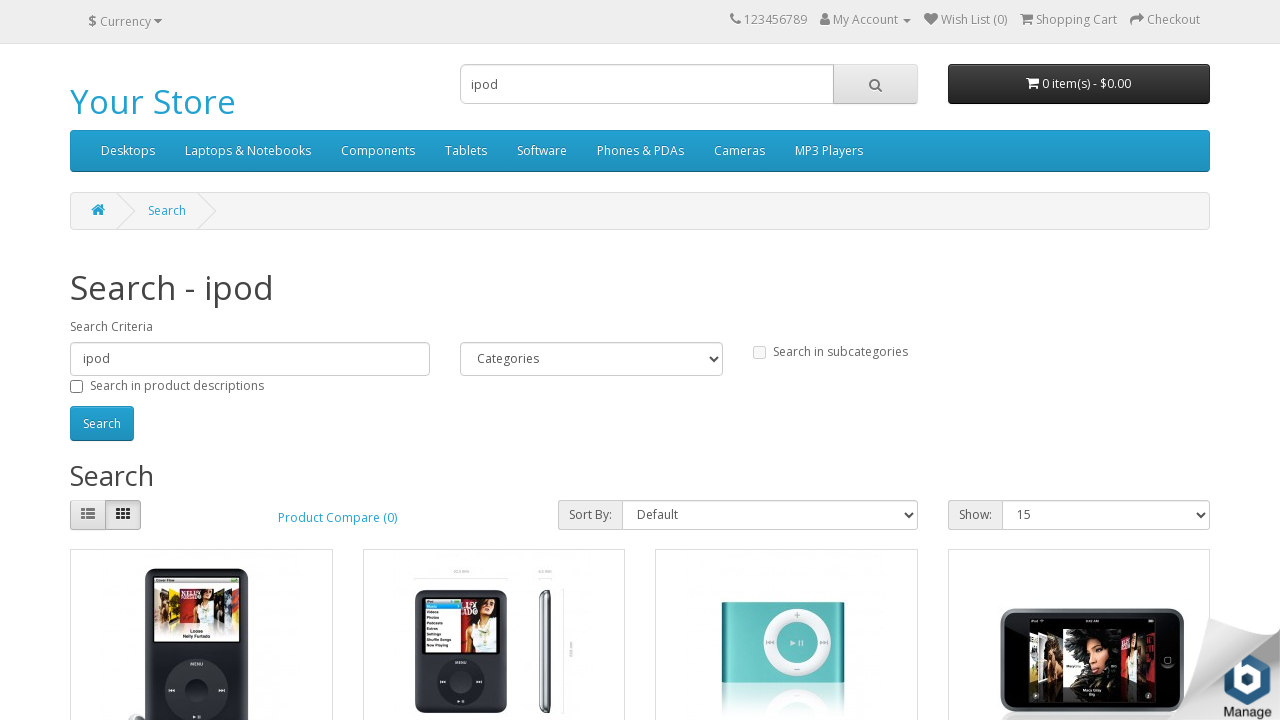

Verified product 'ipod shuffle' contains search term 'ipod'
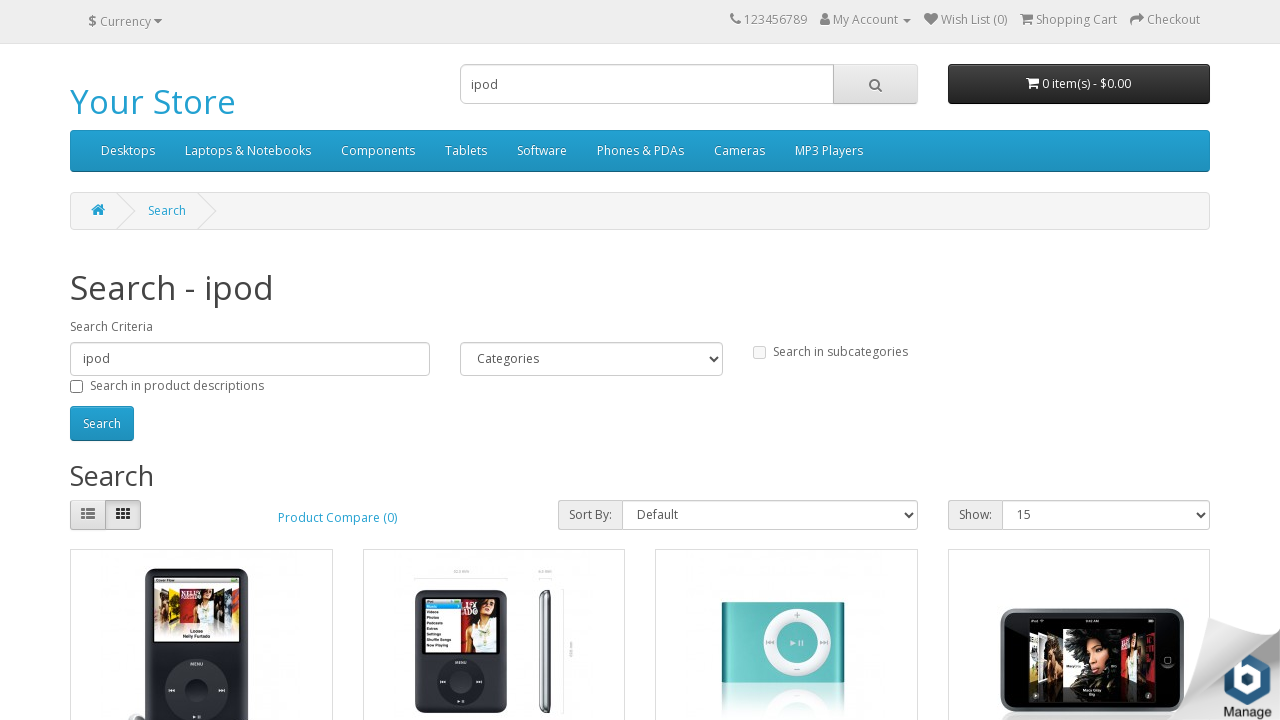

Verified product 'ipod touch' contains search term 'ipod'
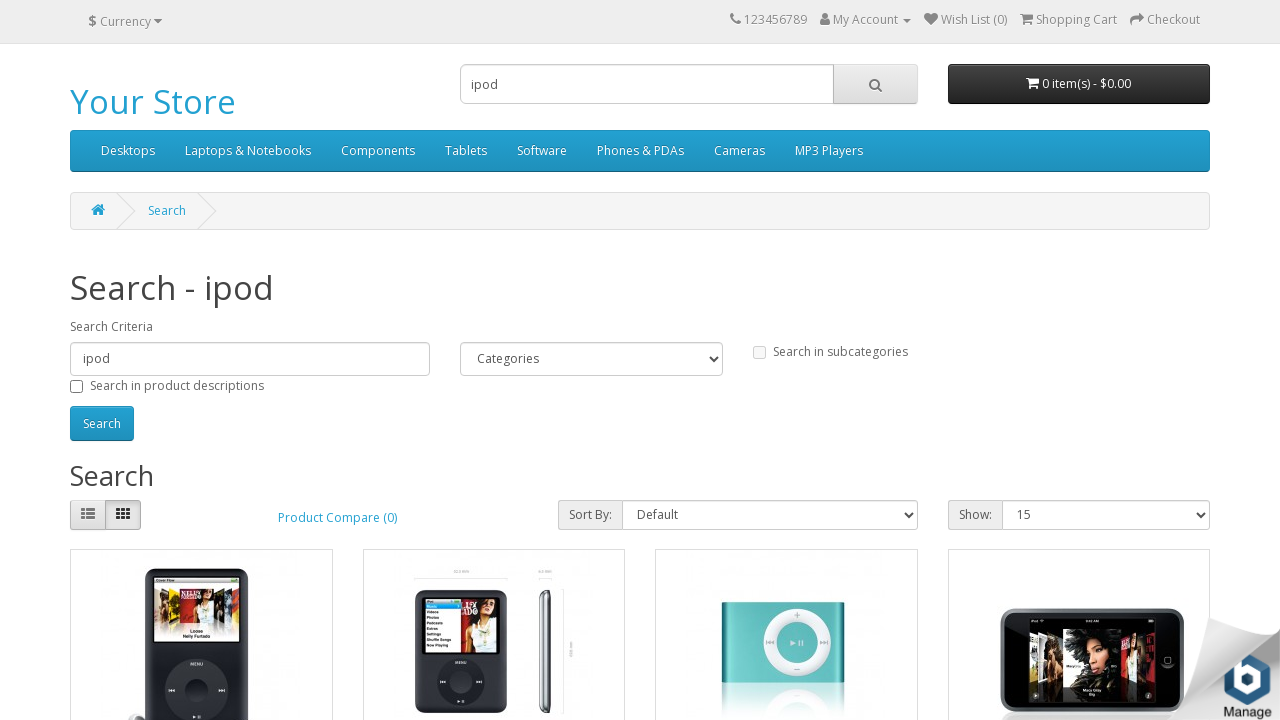

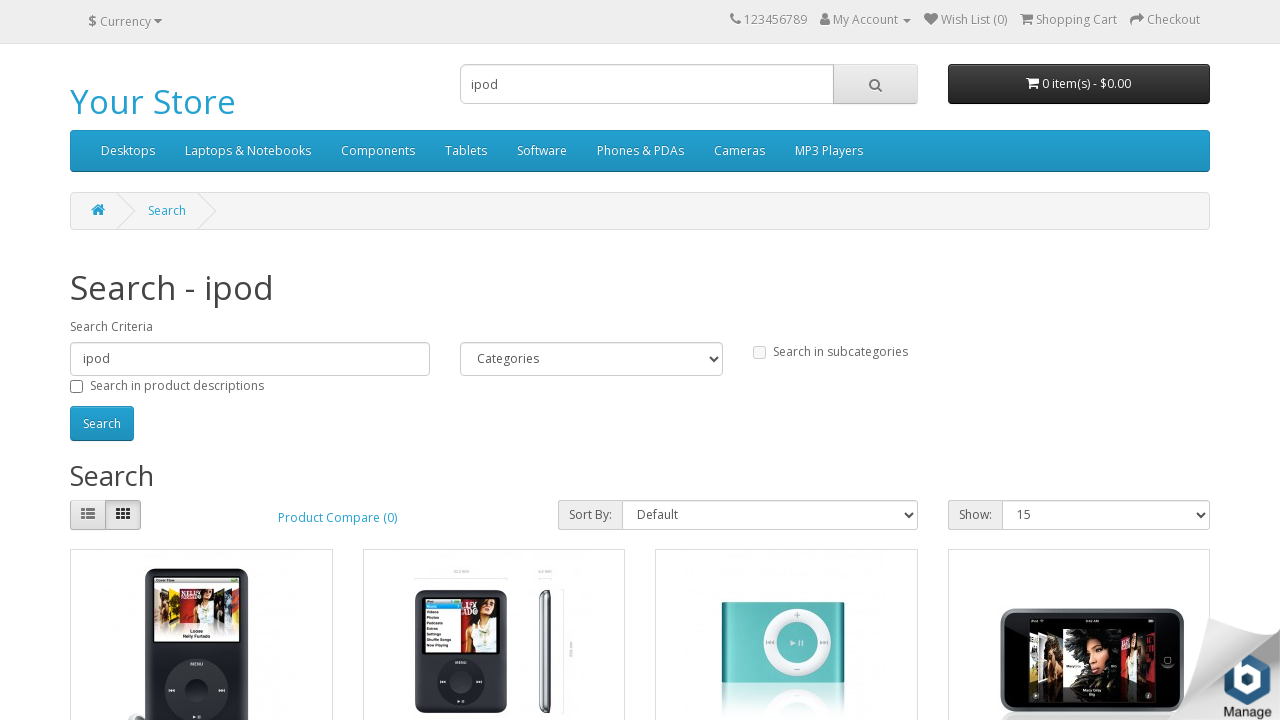